Tests a student registration form by filling in all fields including name, email, gender, phone number, date of birth, subjects, hobbies, file upload, address, and state/city dropdowns, then verifies the submitted data is displayed correctly.

Starting URL: https://demoqa.com/automation-practice-form

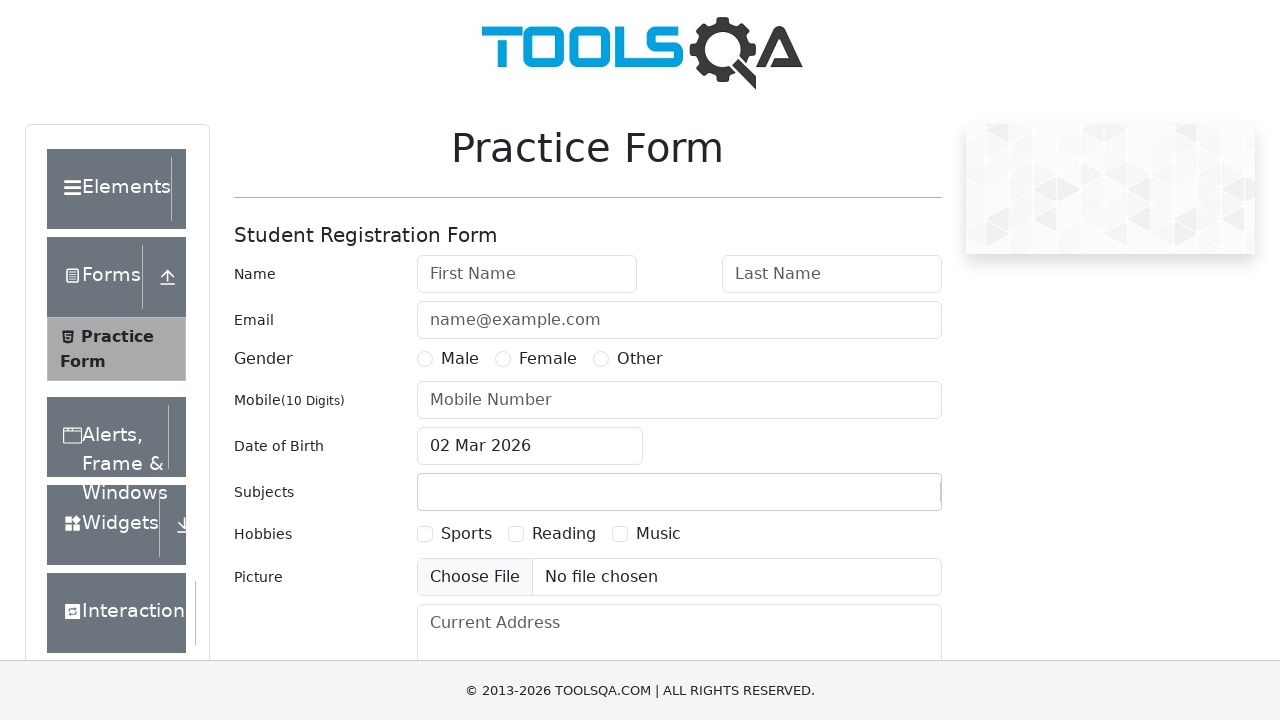

Waited for practice form wrapper to load
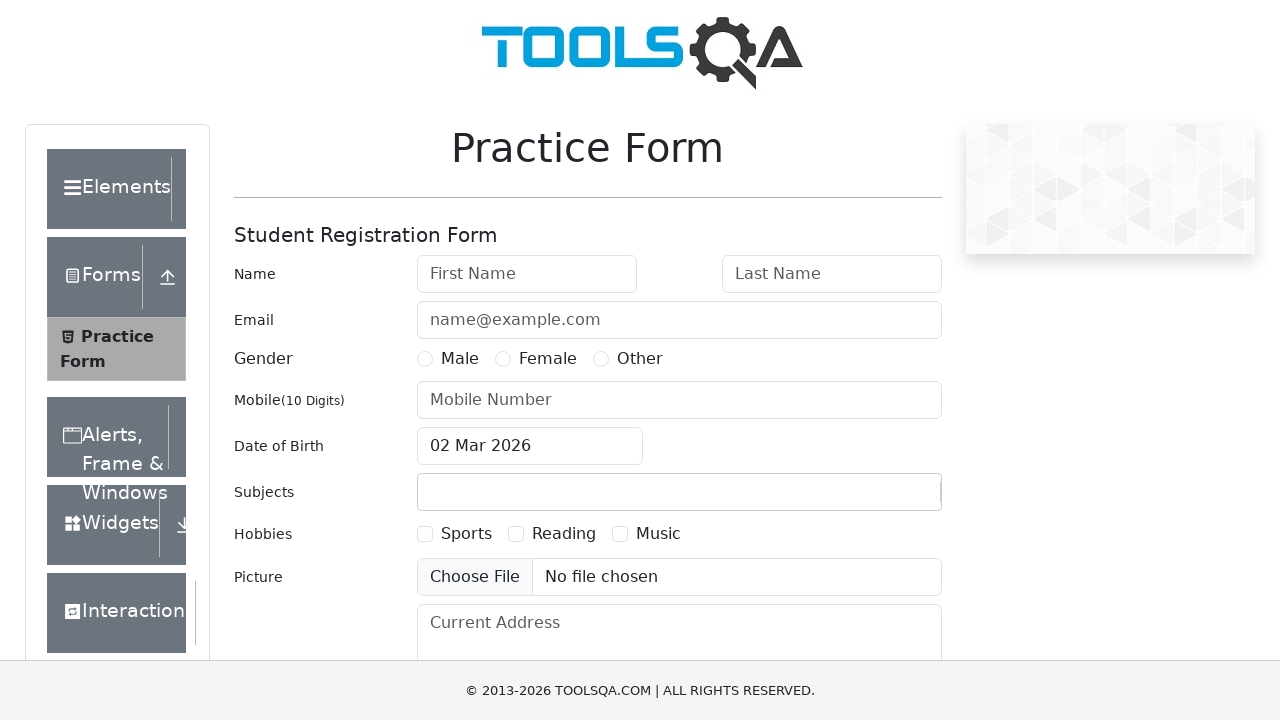

Removed fixed banner element
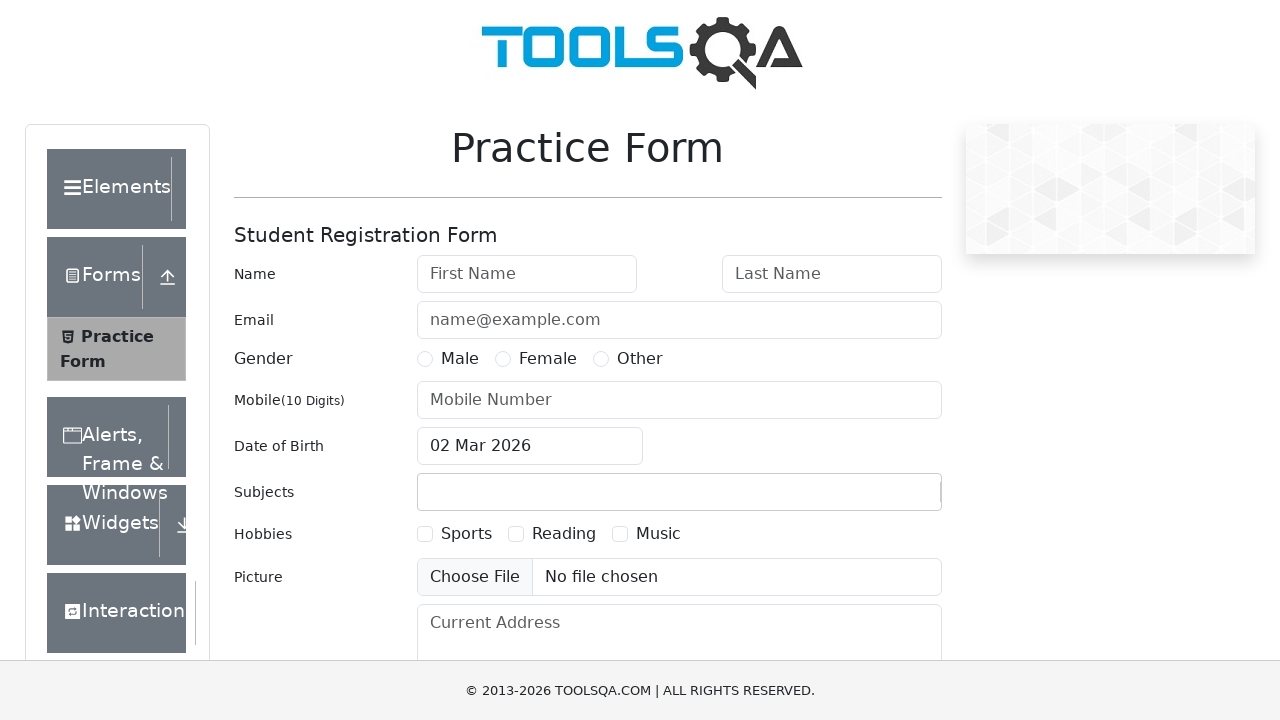

Removed footer element
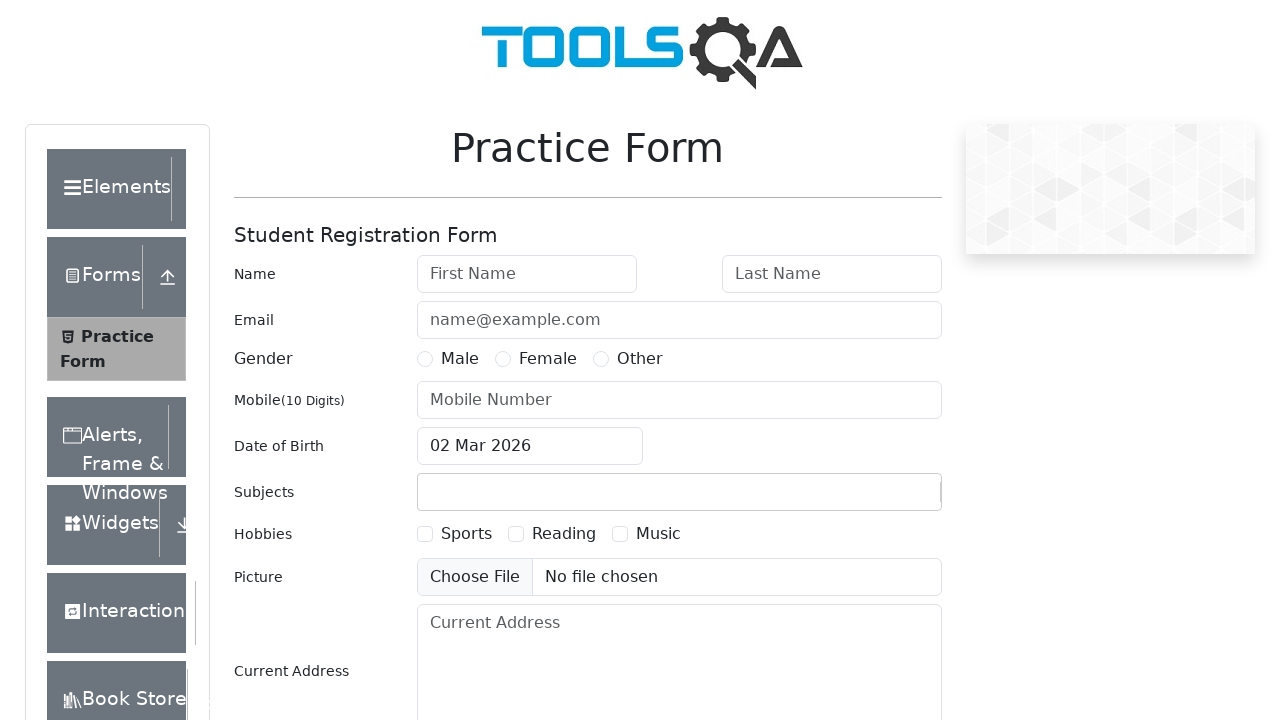

Filled first name field with 'Artem' on #firstName
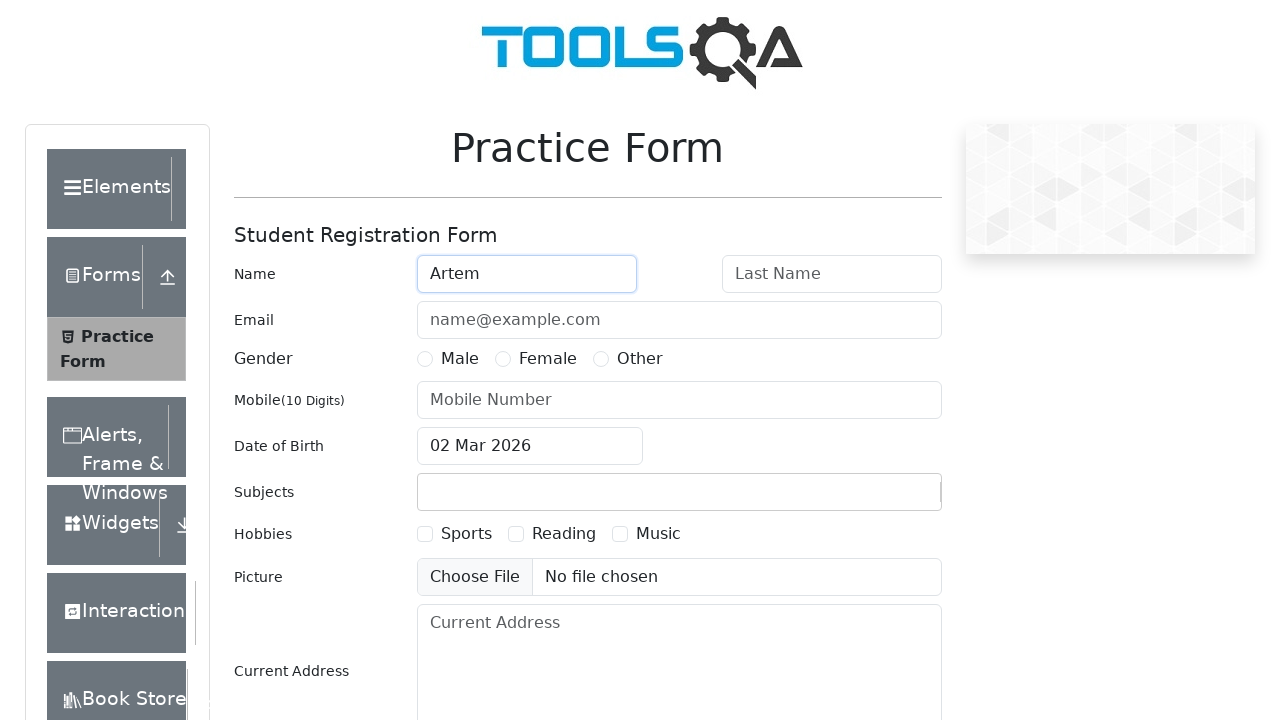

Filled last name field with 'Pupkin' on #lastName
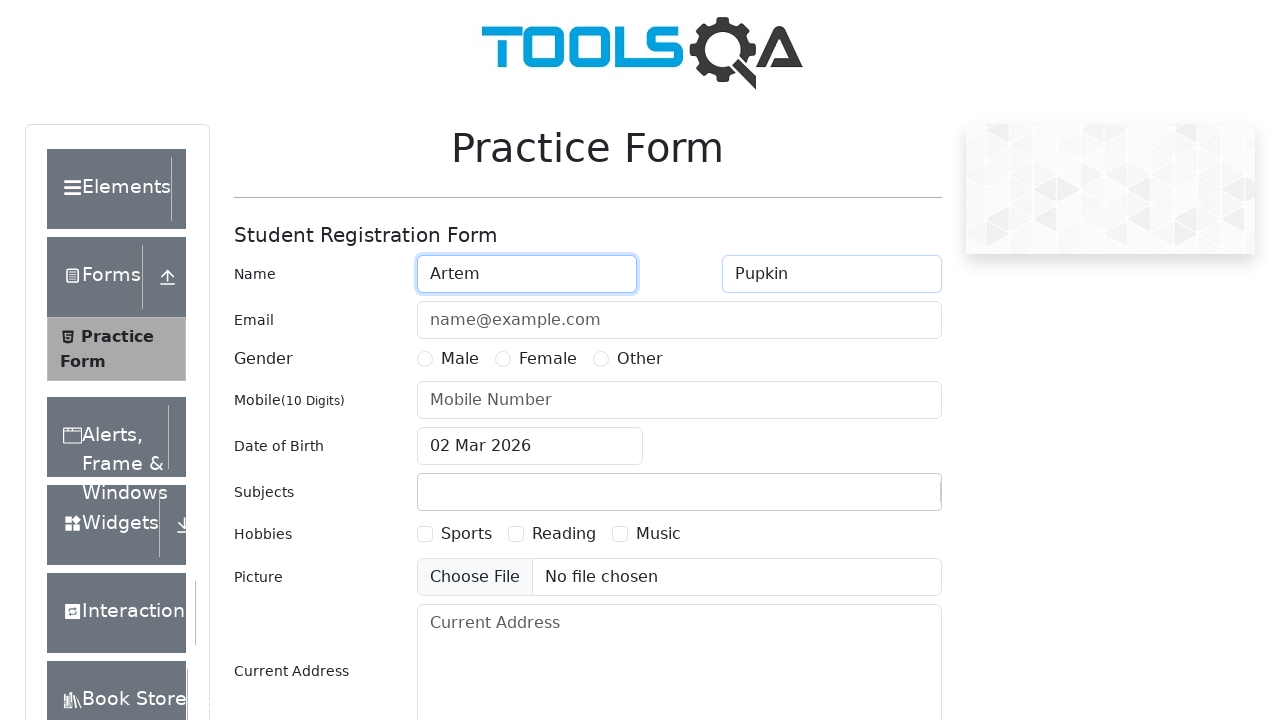

Filled email field with 'l25dscx@mail.ru' on #userEmail
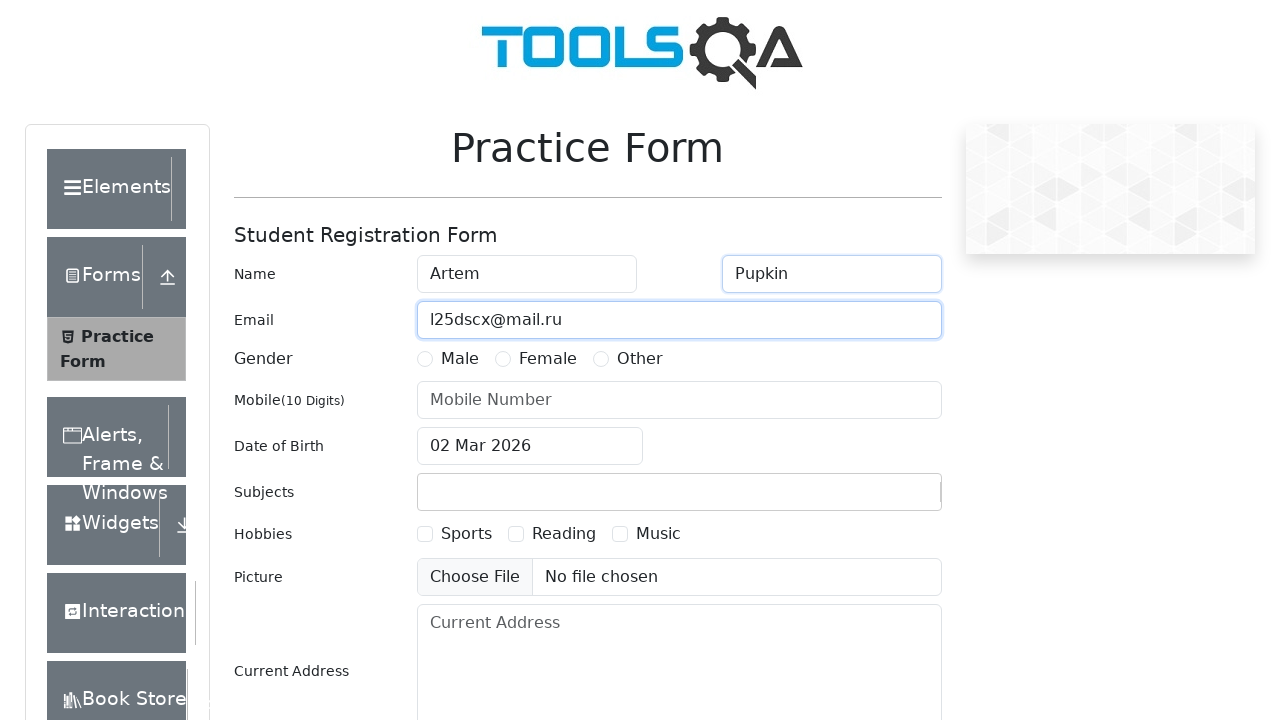

Selected Male gender radio button at (460, 359) on label[for='gender-radio-1']
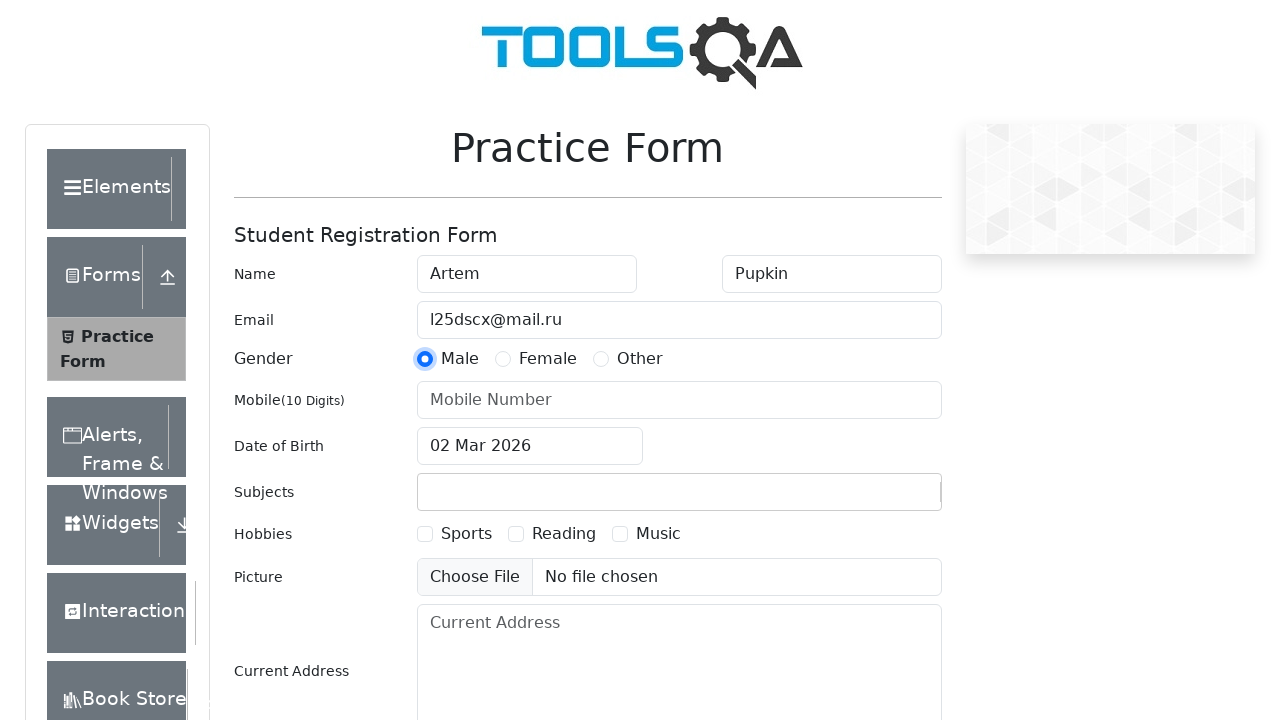

Filled phone number field with '9333494066' on #userNumber
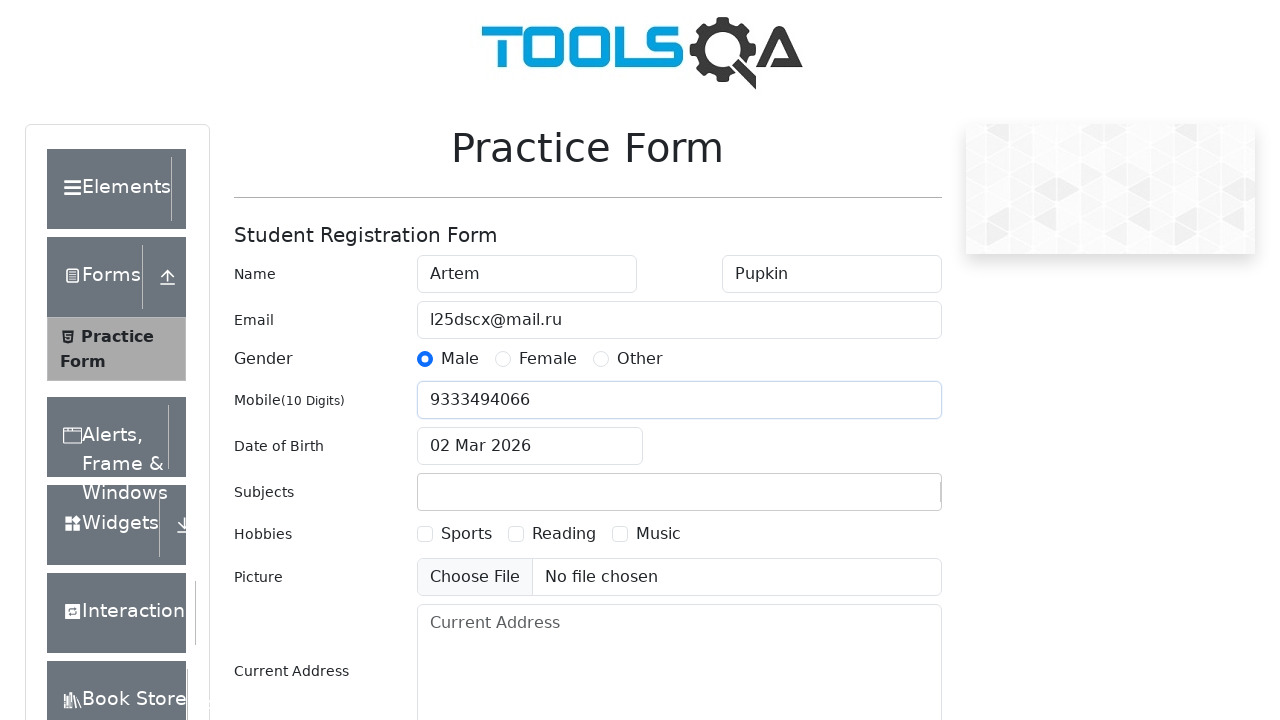

Clicked date of birth input to open date picker at (530, 446) on #dateOfBirthInput
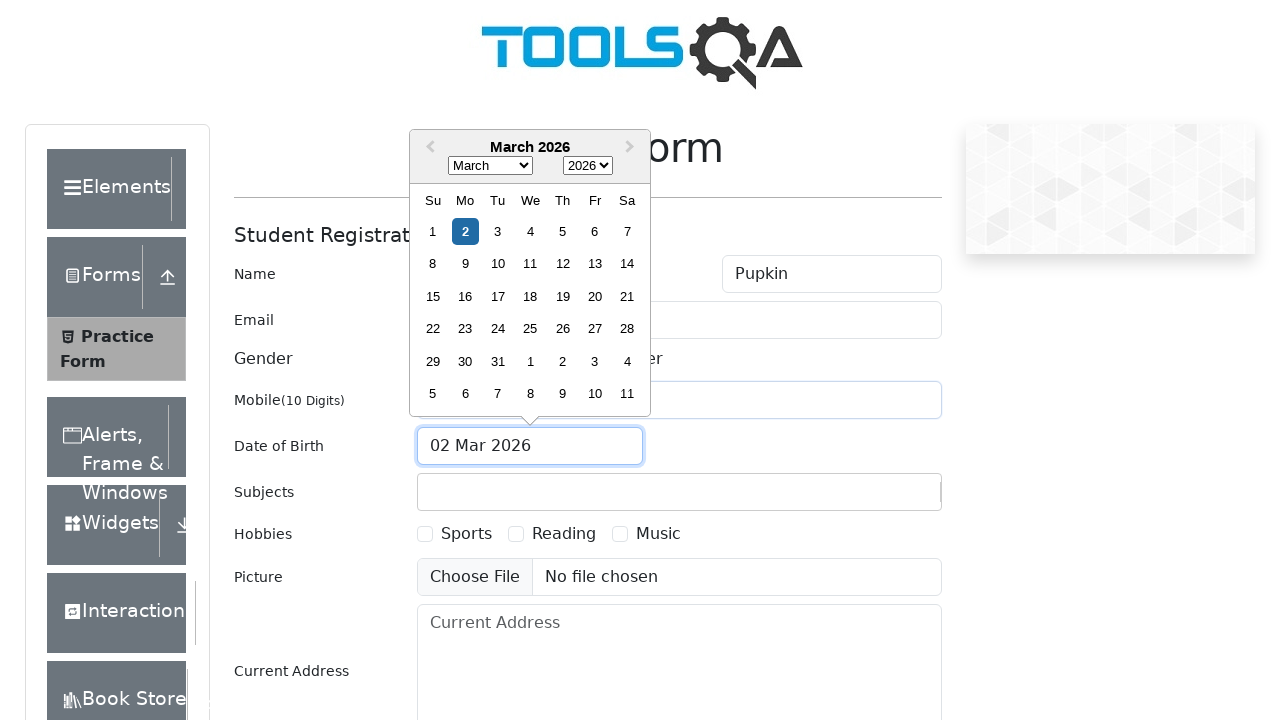

Selected July as birth month on .react-datepicker__month-select
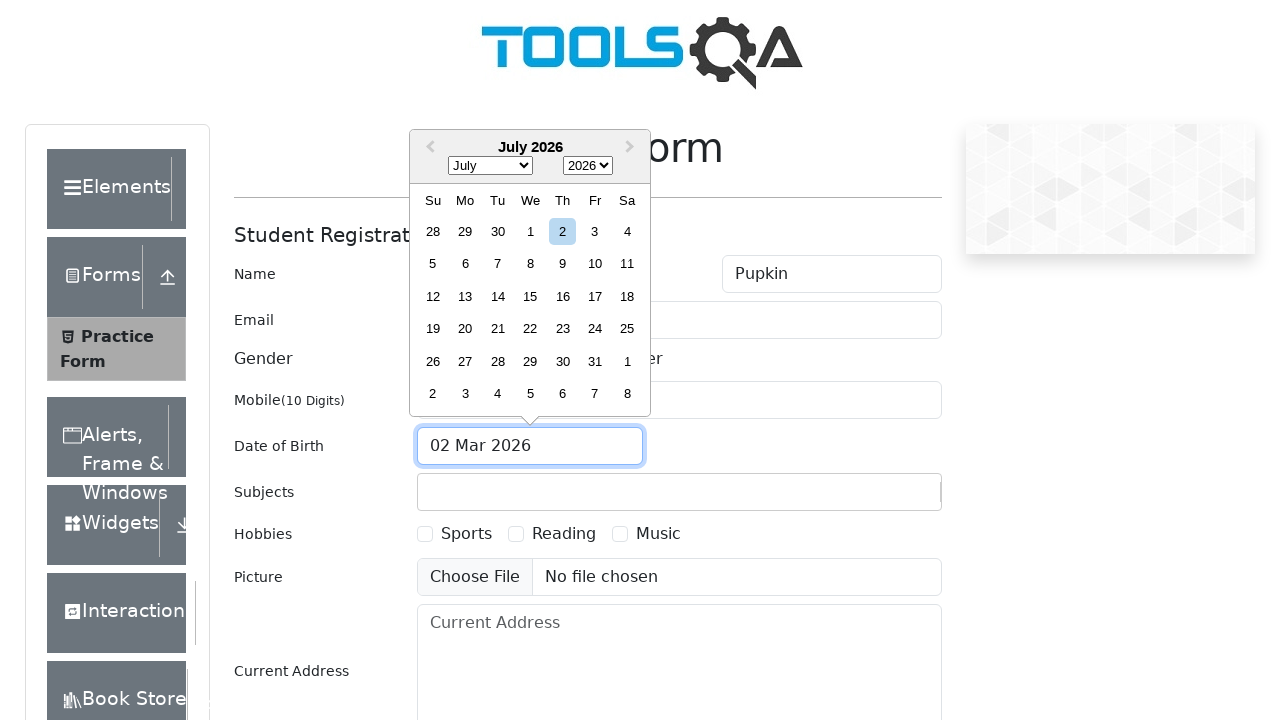

Selected 2025 as birth year on .react-datepicker__year-select
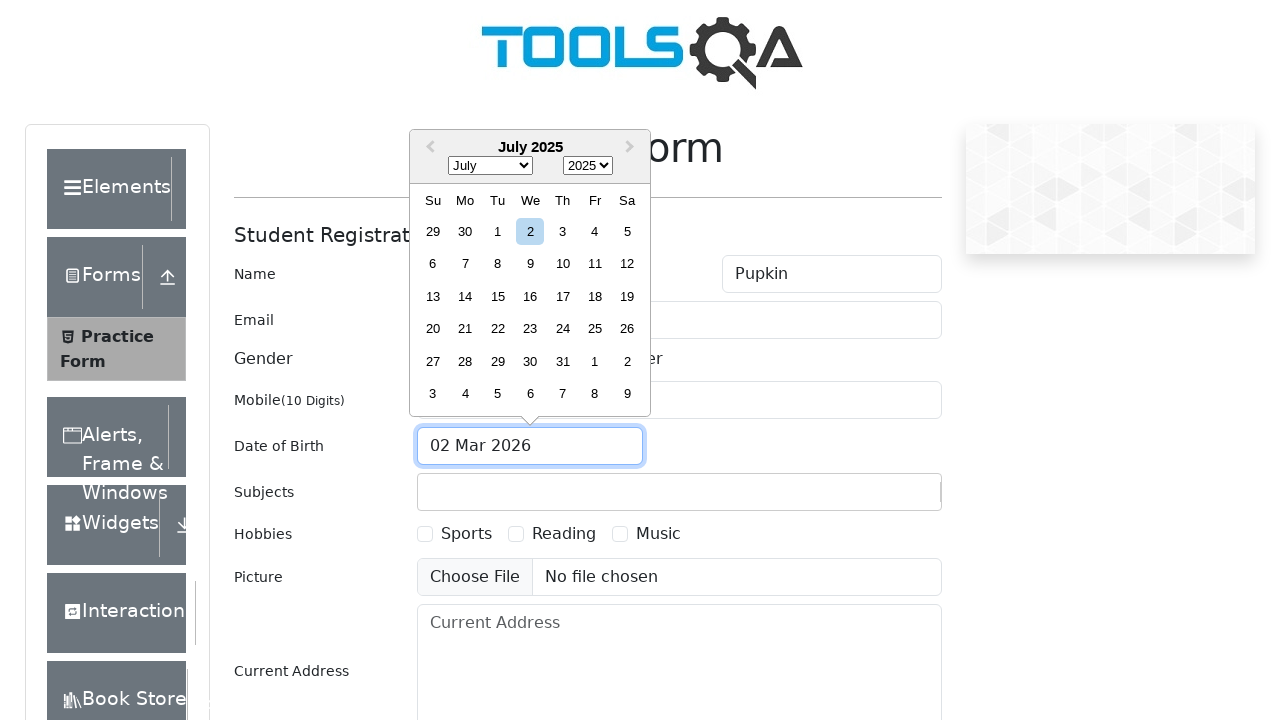

Selected day 18 from date picker at (595, 296) on .react-datepicker__day--018
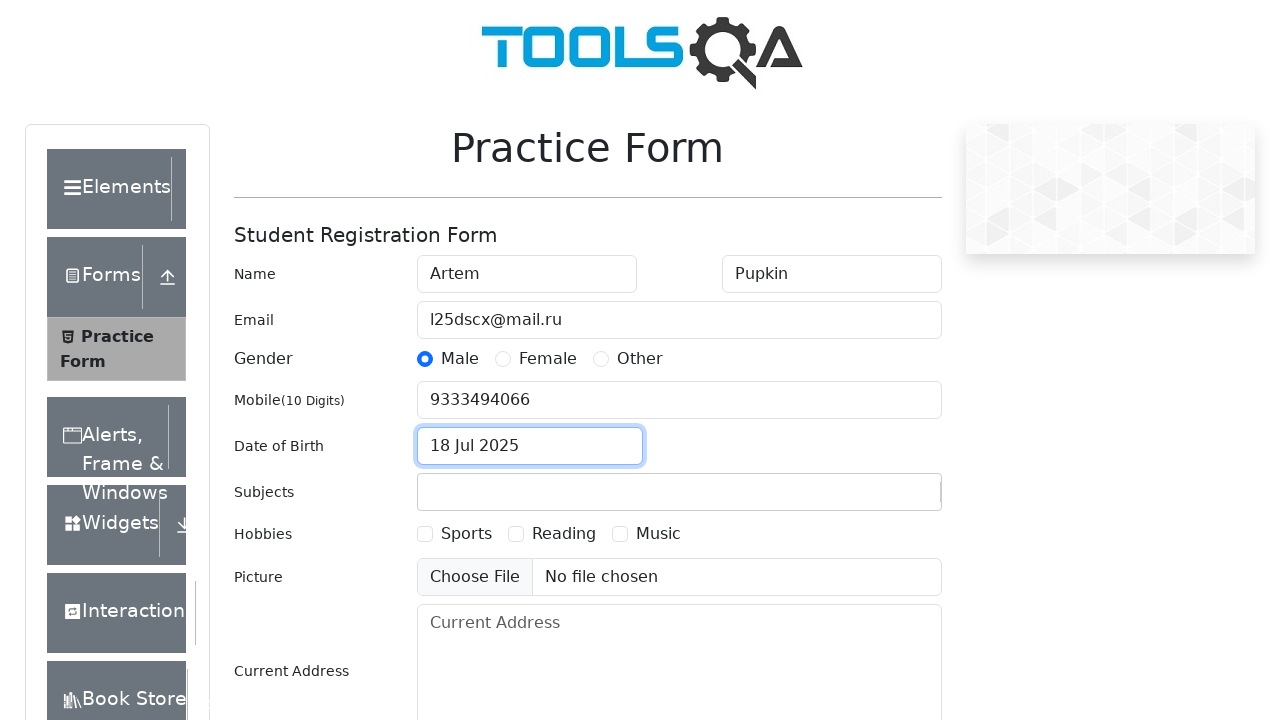

Typed 'Math' in subjects input field on #subjectsInput
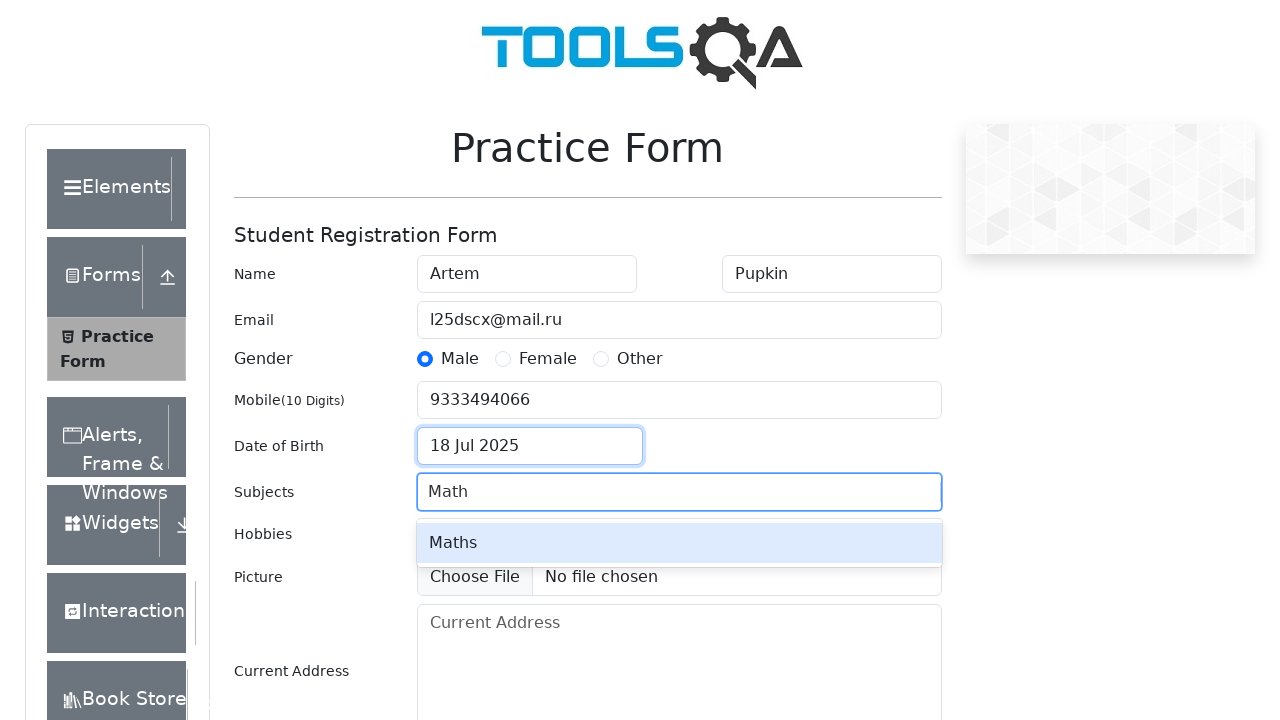

Selected 'Maths' from autocomplete suggestions at (679, 543) on .subjects-auto-complete__option:has-text('Maths')
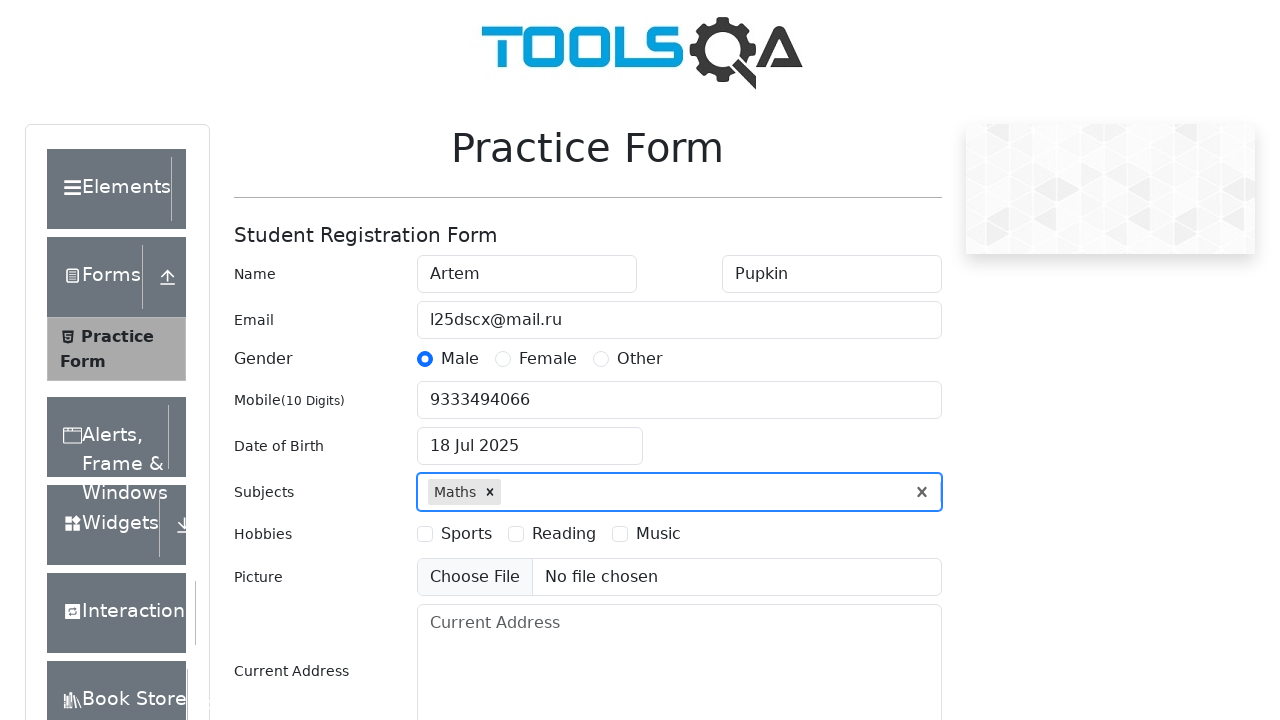

Typed 'Phy' in subjects input field on #subjectsInput
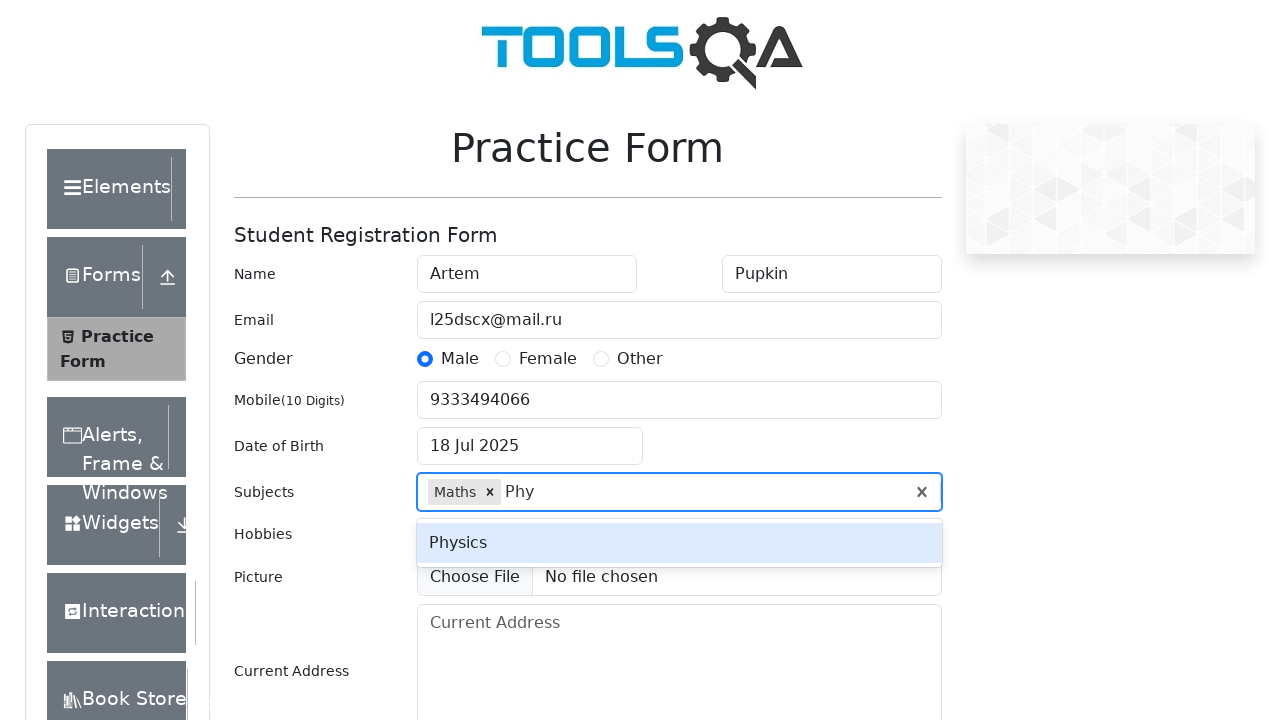

Selected 'Physics' from autocomplete suggestions at (679, 543) on .subjects-auto-complete__option:has-text('Physics')
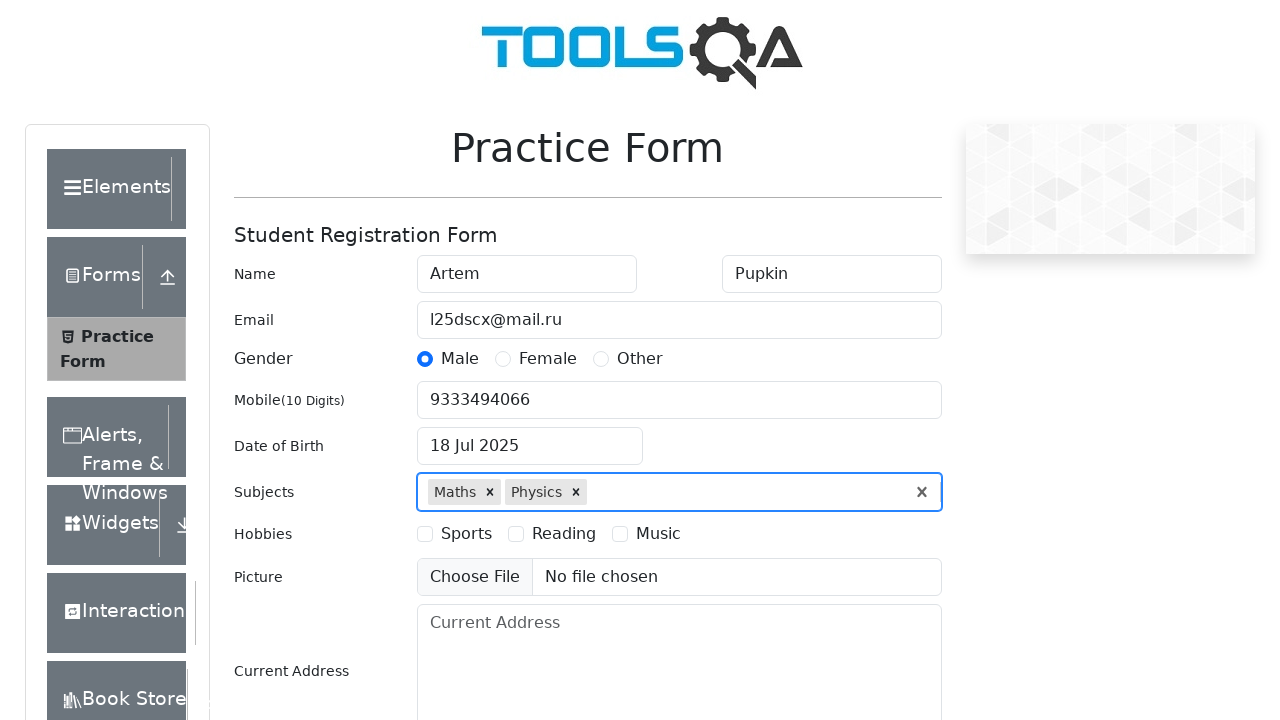

Typed 'Eng' in subjects input field on #subjectsInput
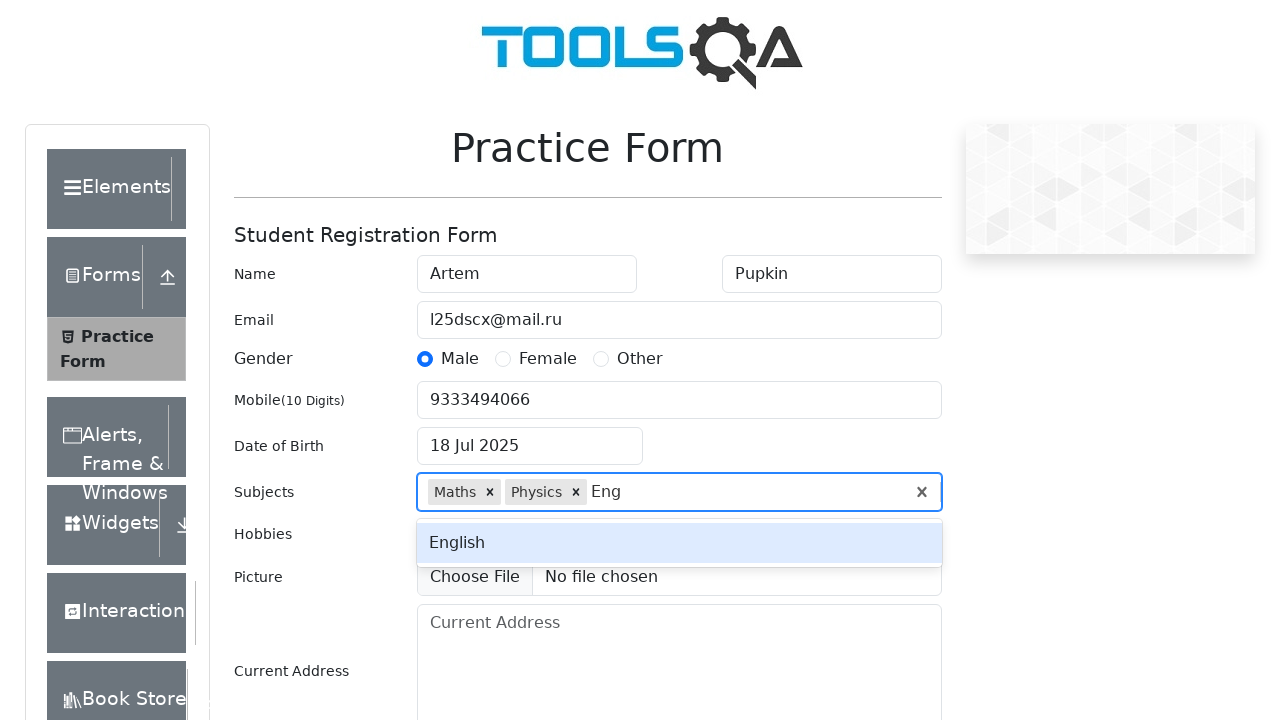

Selected 'English' from autocomplete suggestions at (679, 543) on .subjects-auto-complete__option:has-text('English')
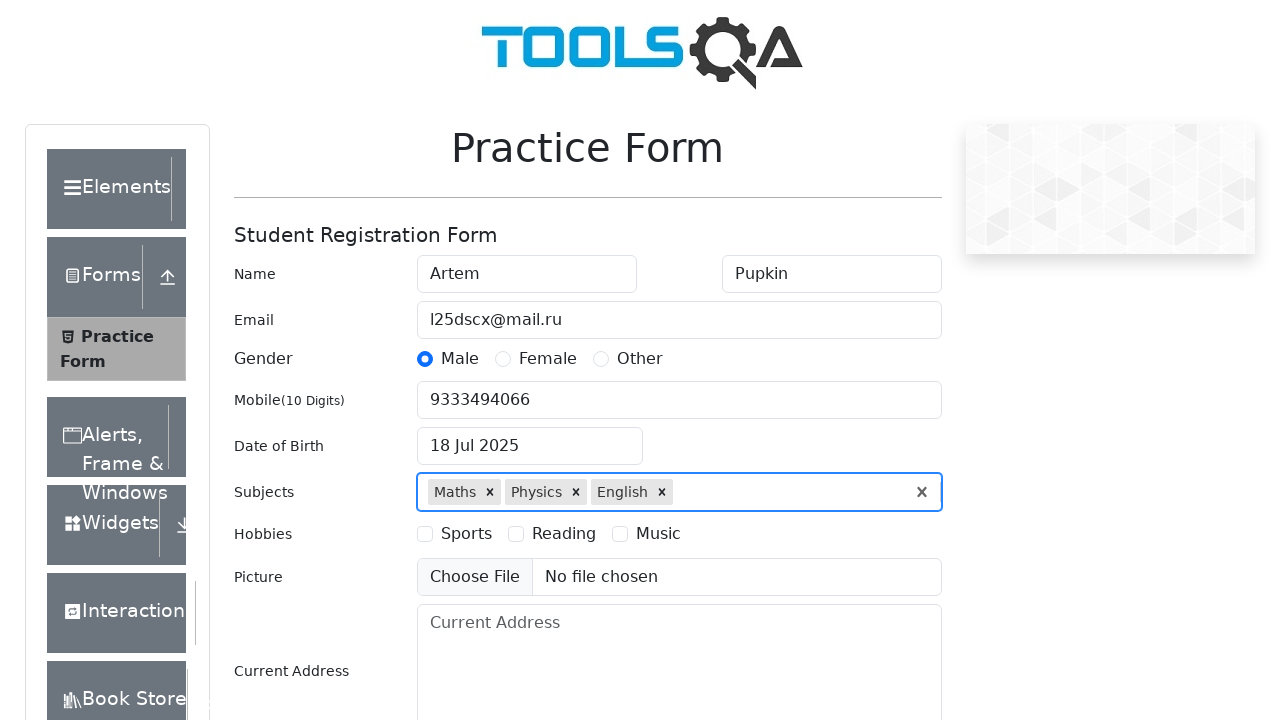

Selected Sports hobby checkbox at (466, 534) on #hobbiesWrapper >> text=Sports
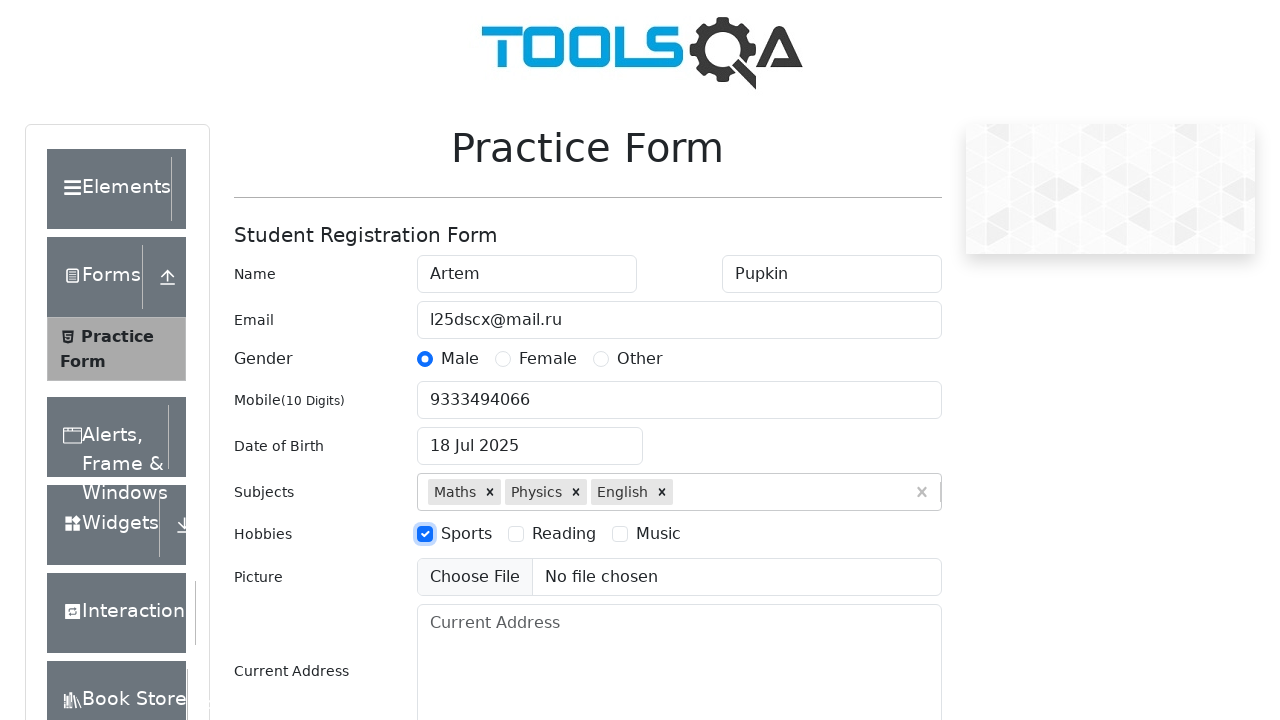

Selected Music hobby checkbox at (658, 534) on #hobbiesWrapper >> text=Music
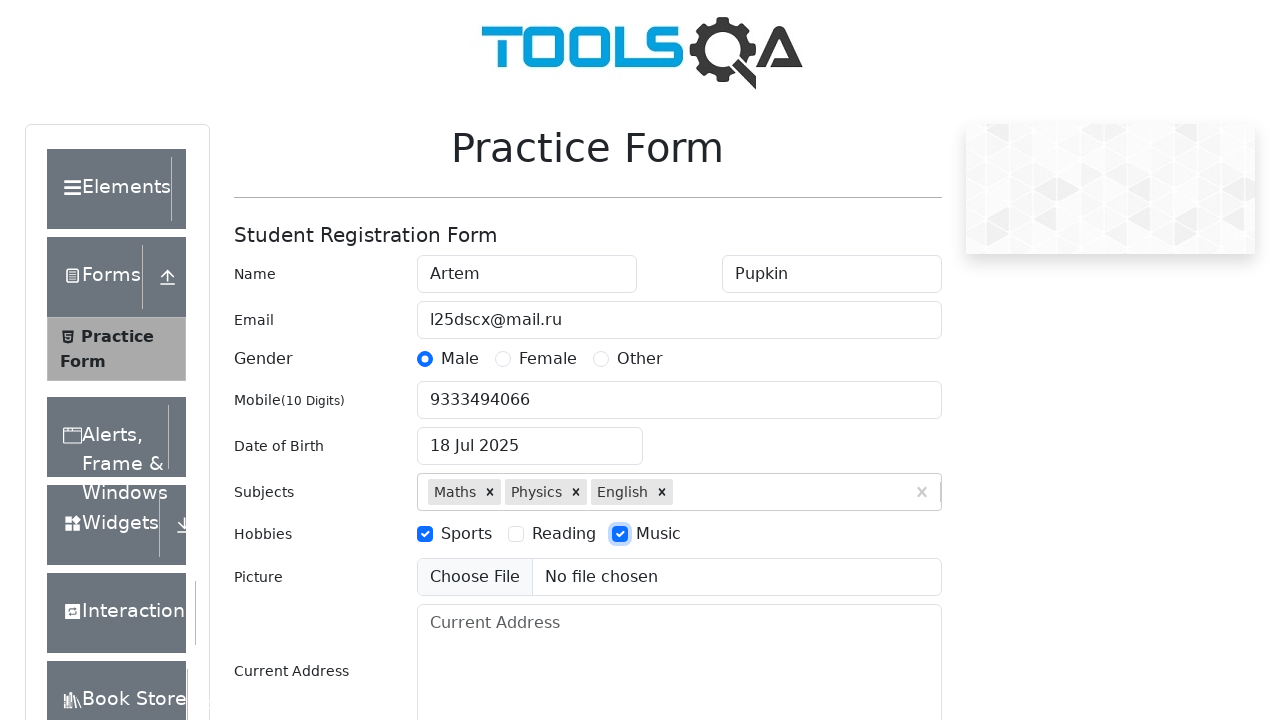

Scrolled current address field into view
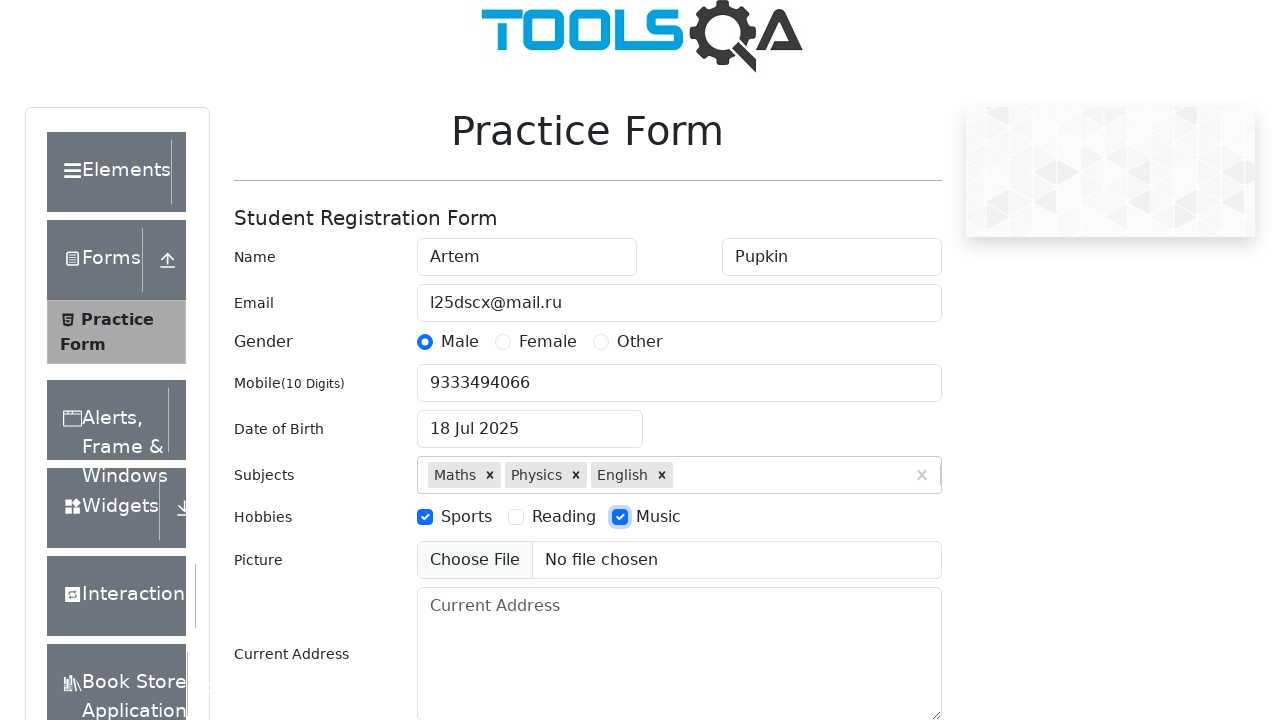

Filled current address field with 'Russia, SPB' on #currentAddress
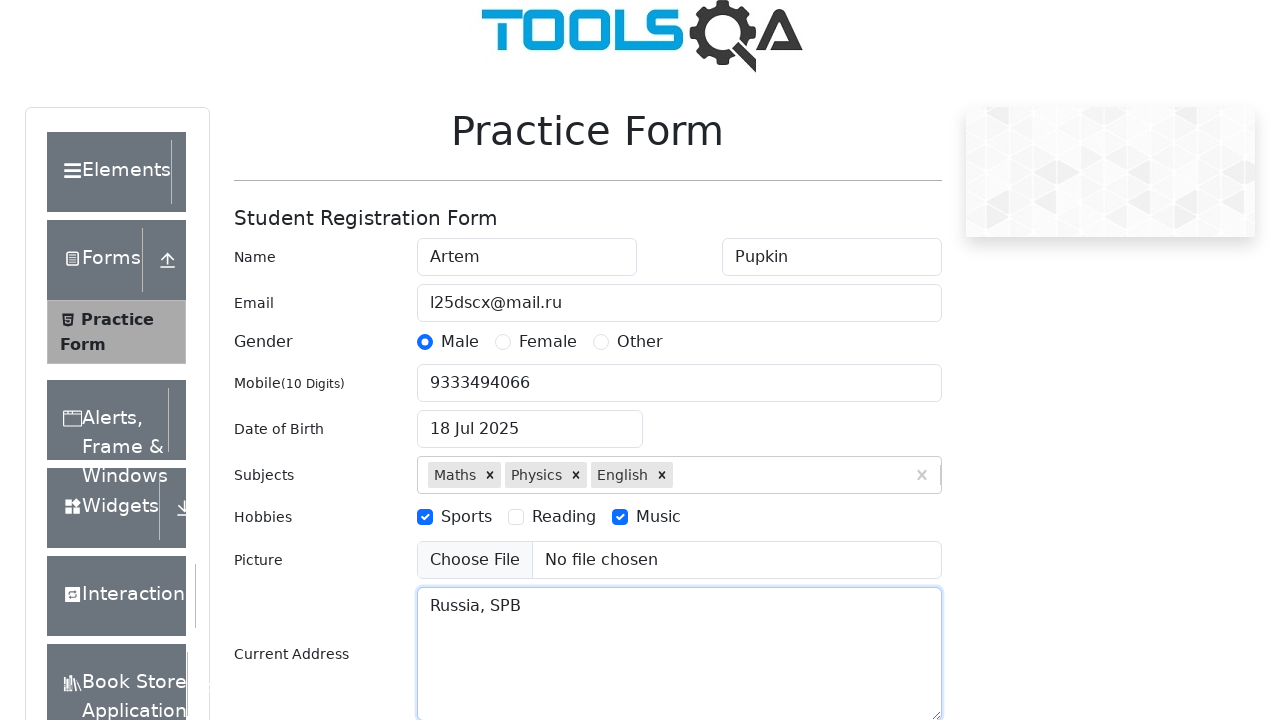

Typed 'NCR' in state selection field on #react-select-3-input
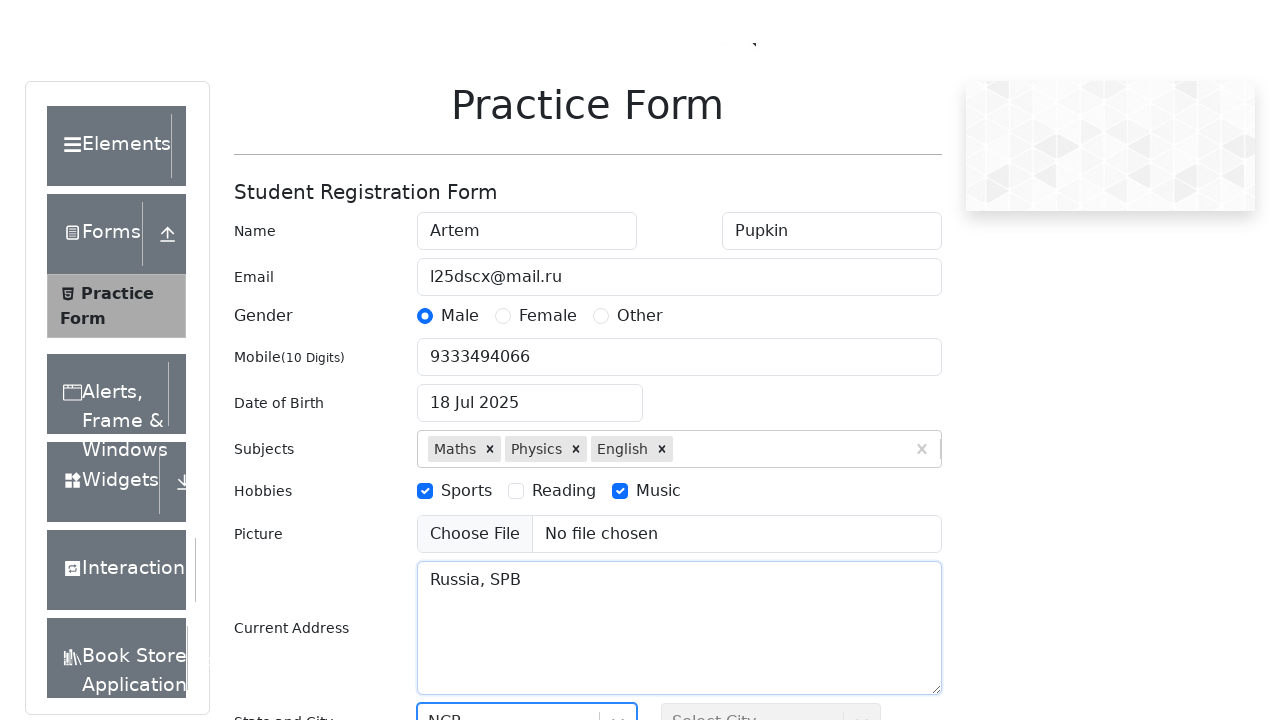

Pressed Enter to select NCR state on #react-select-3-input
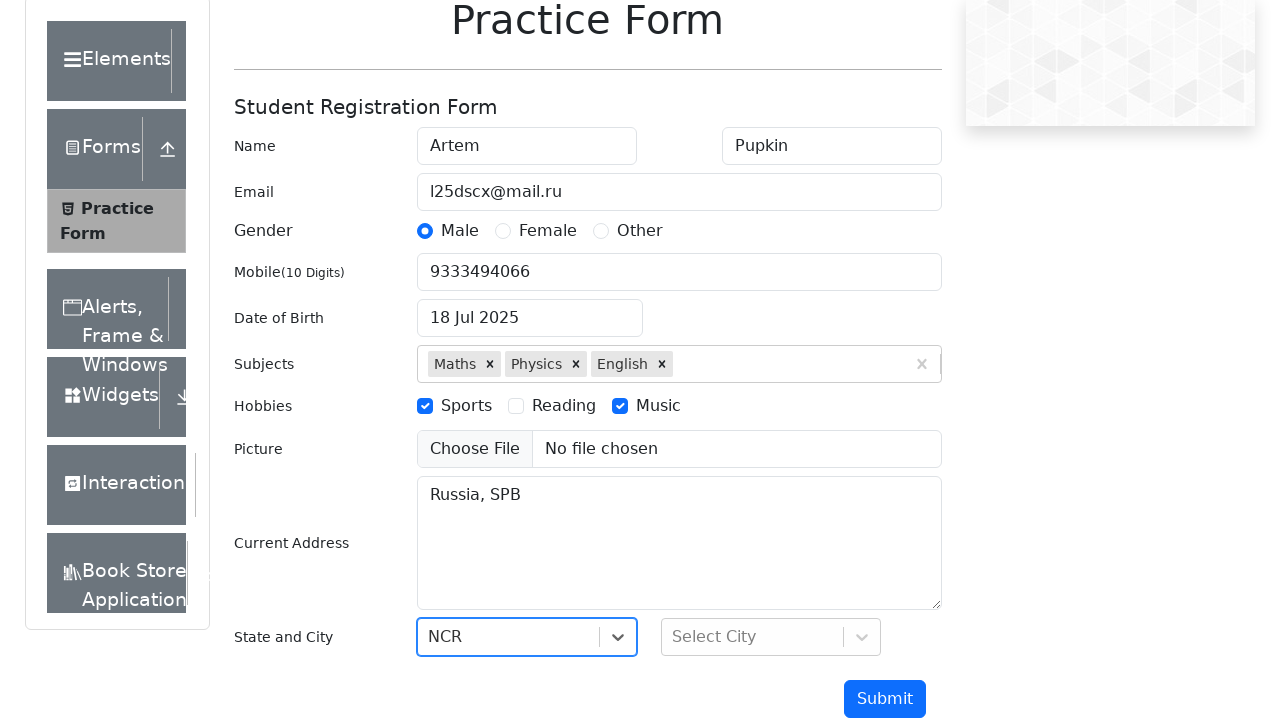

Typed 'Delhi' in city selection field on #react-select-4-input
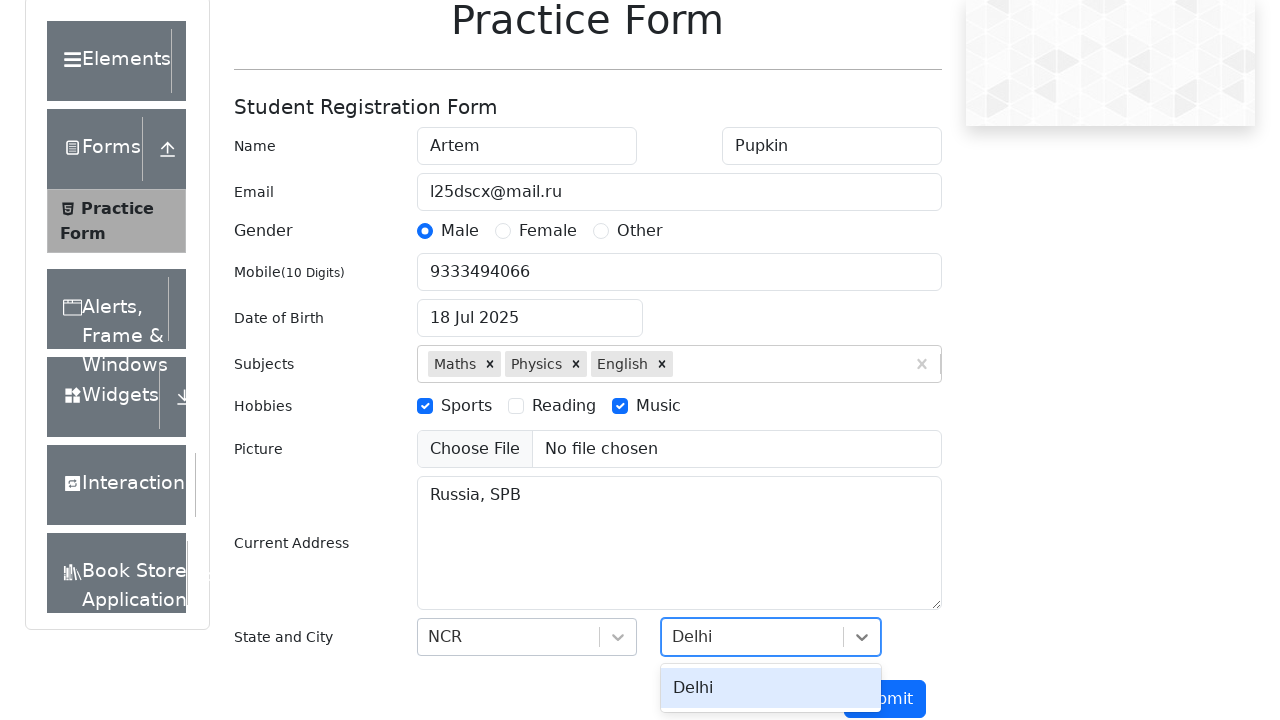

Pressed Enter to select Delhi city on #react-select-4-input
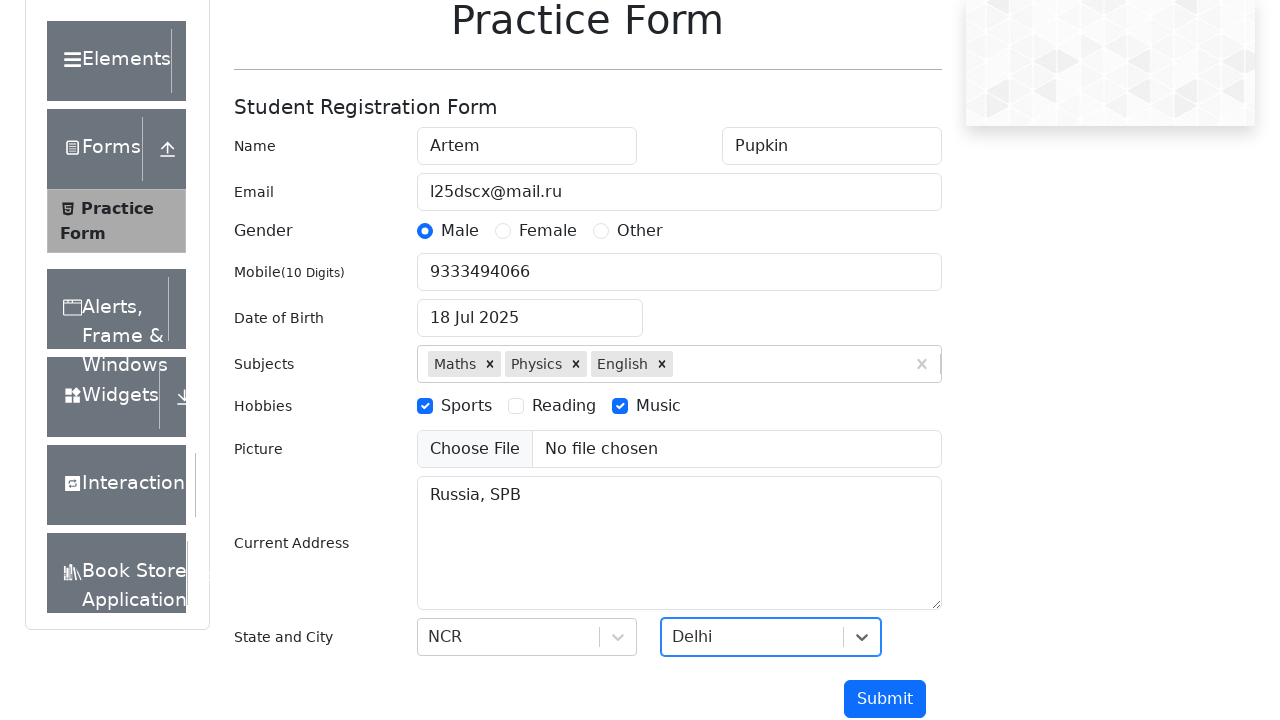

Pressed Enter on submit button to submit the form on #submit
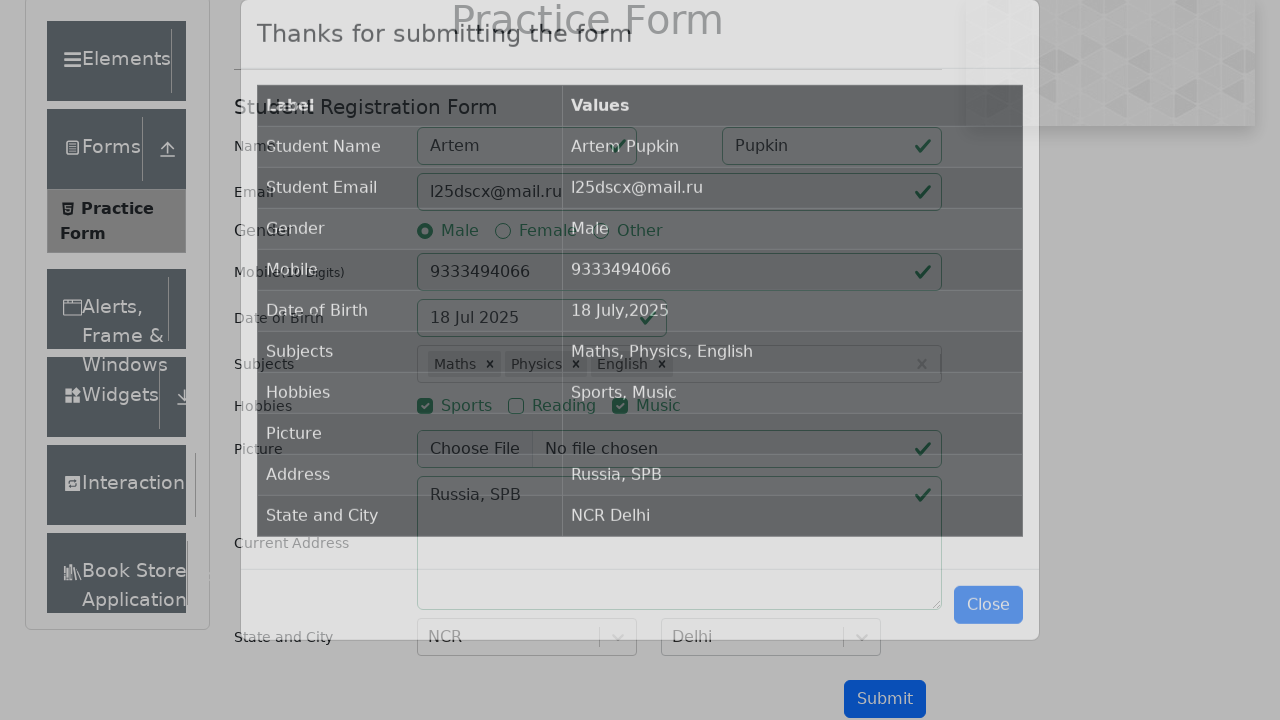

Waited for results table to appear
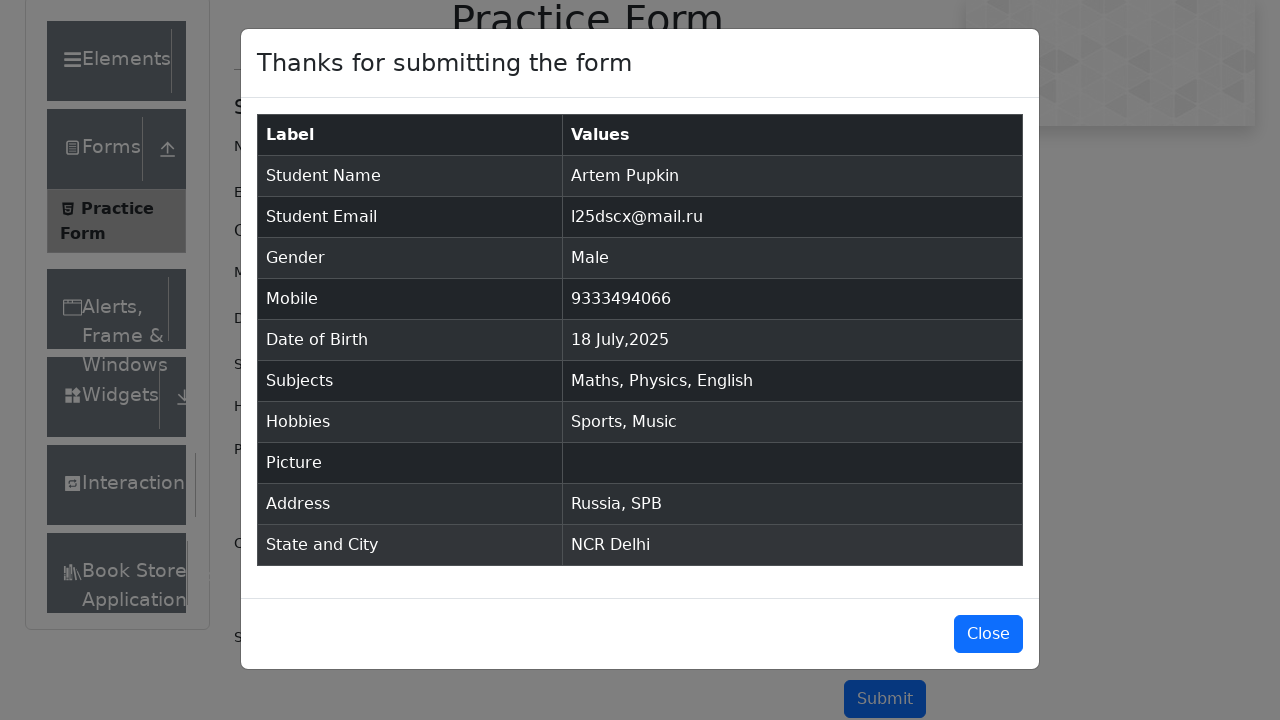

Verified results table is visible
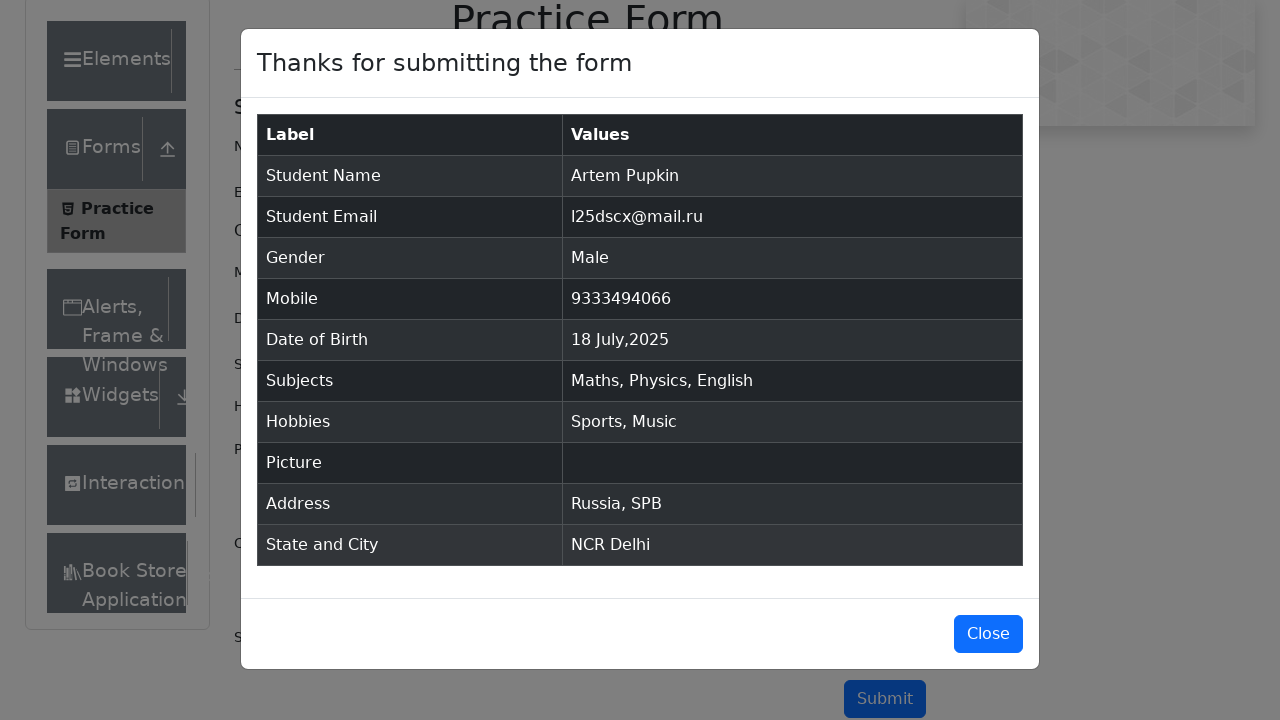

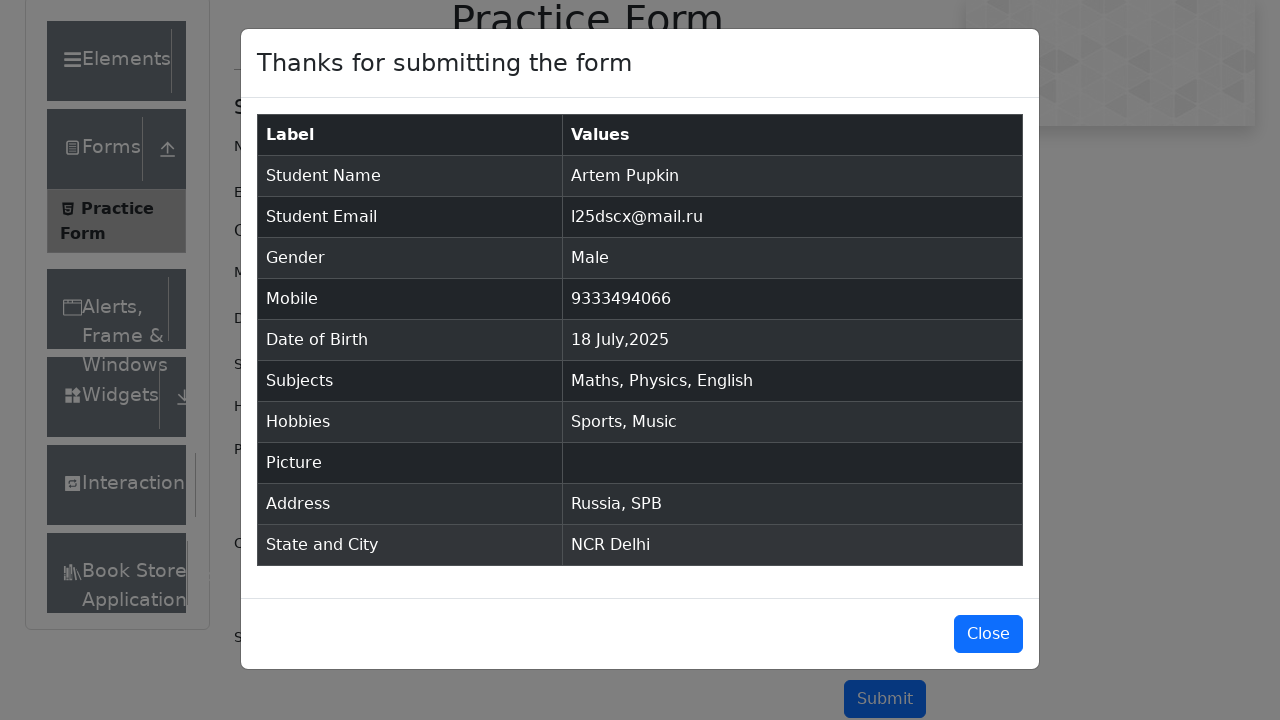